Tests form submission with an invalid email format (using # instead of @), verifying that the email field shows a validation error with a red border.

Starting URL: https://demoqa.com/text-box

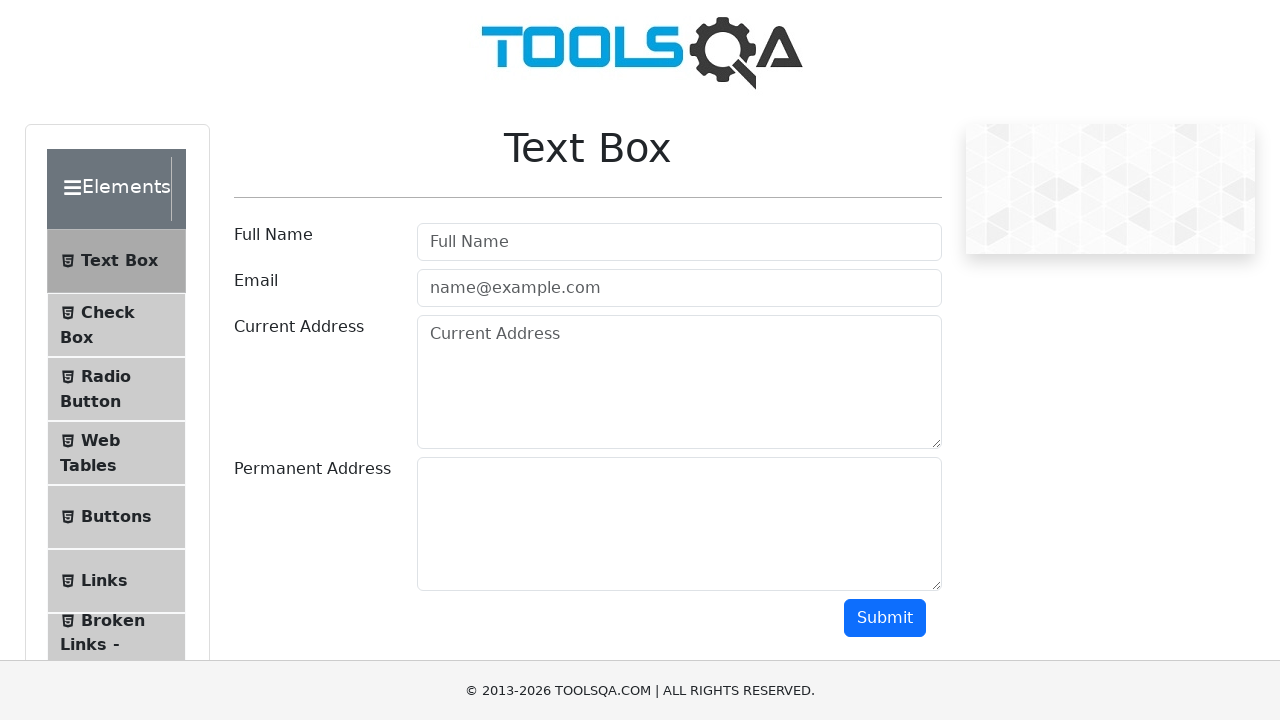

Filled username field with 'student' on #userName
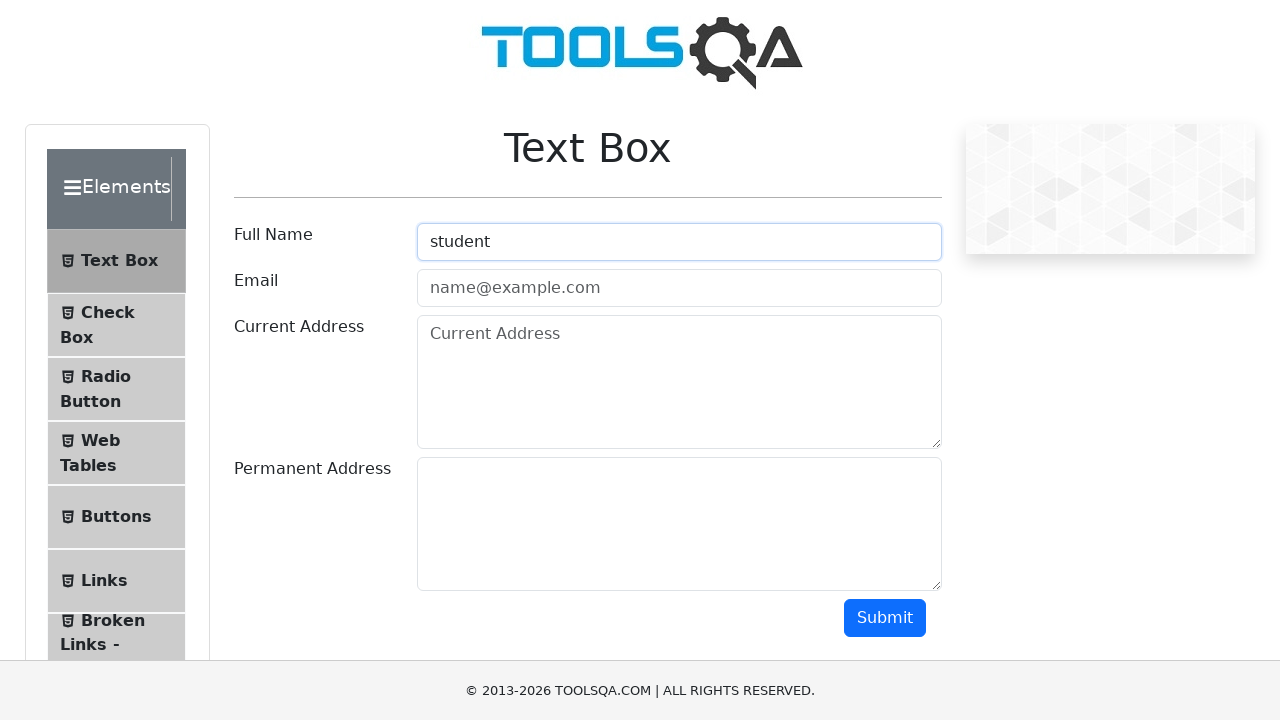

Filled email field with invalid format 'test#test.com' on #userEmail
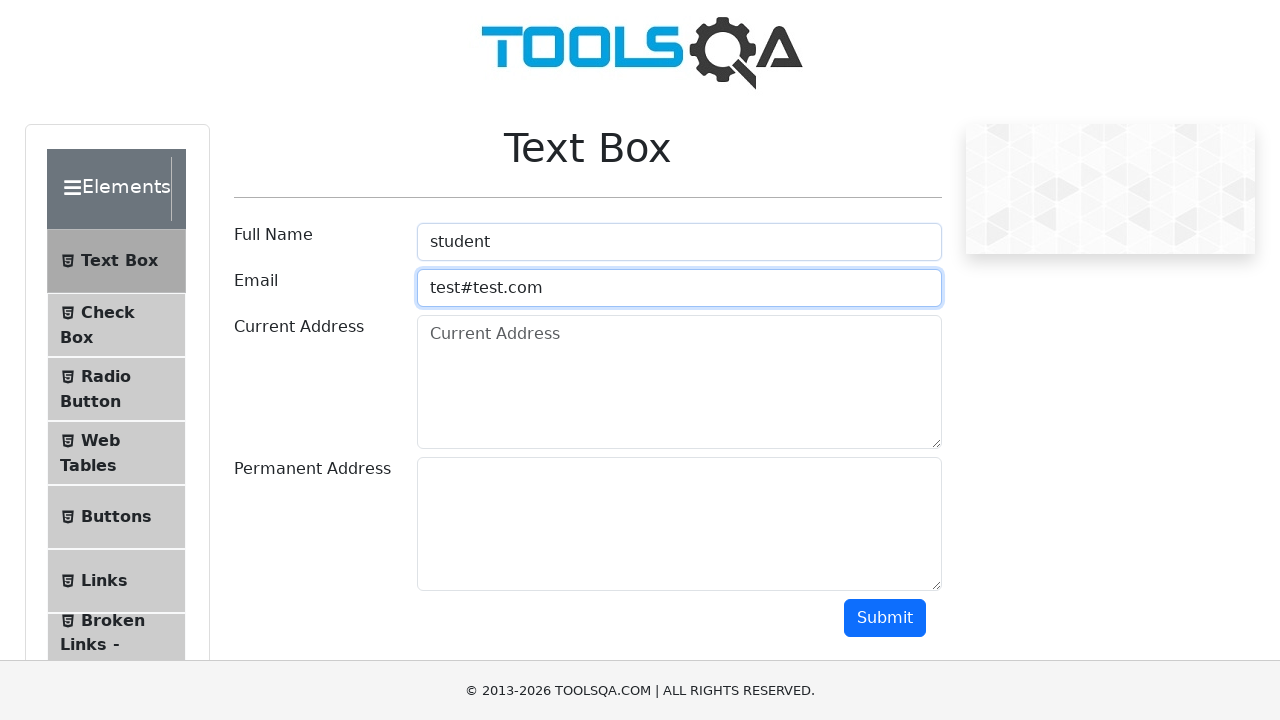

Filled current address field with full address on #currentAddress
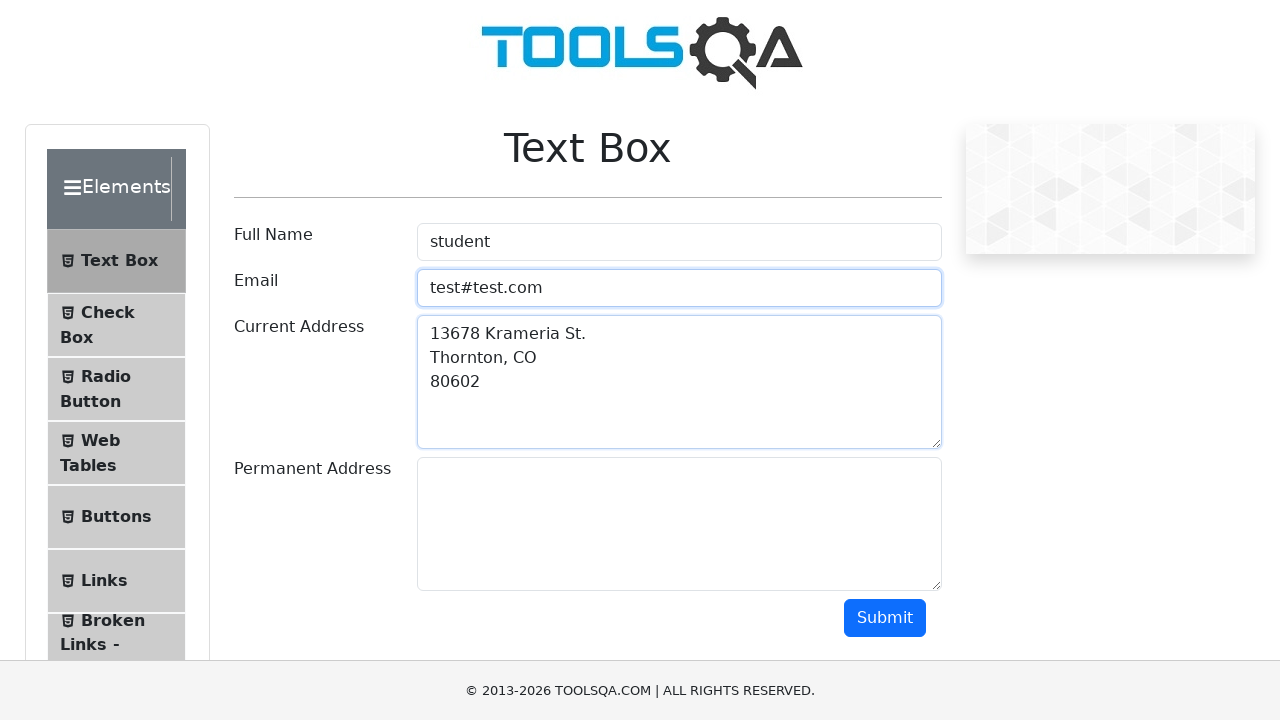

Filled permanent address field with full address on #permanentAddress
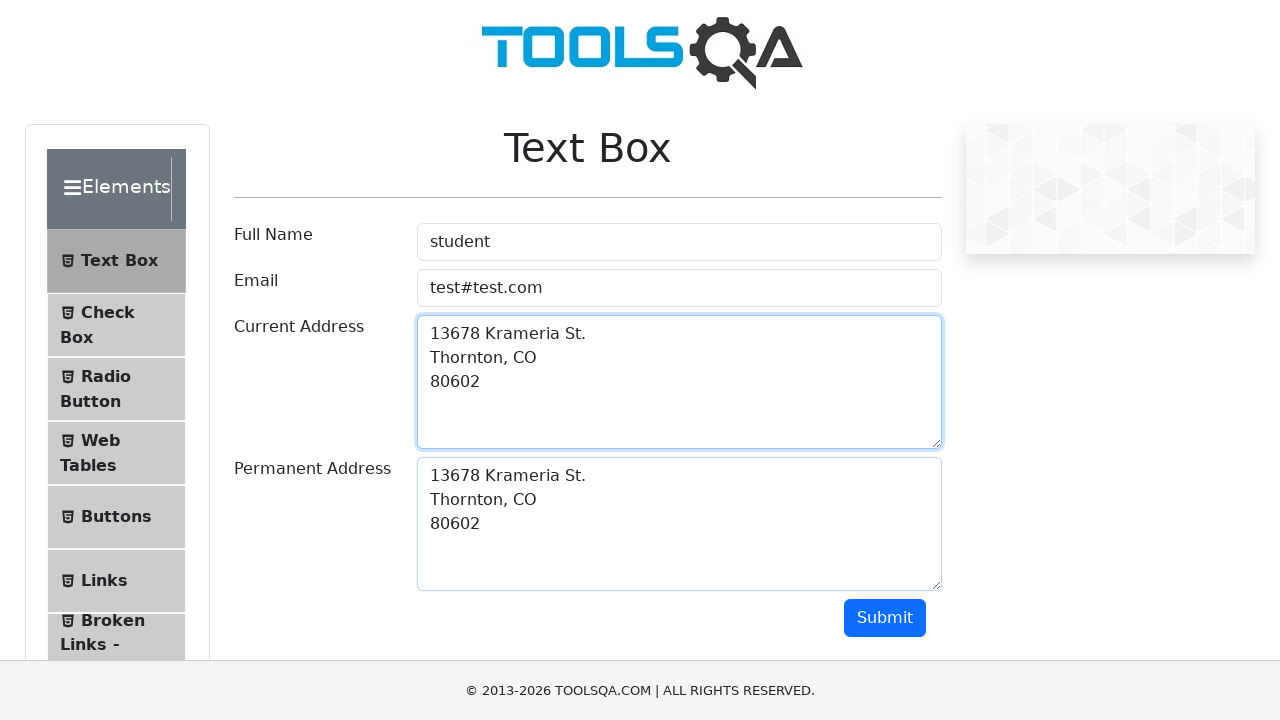

Clicked submit button at (885, 618) on #submit
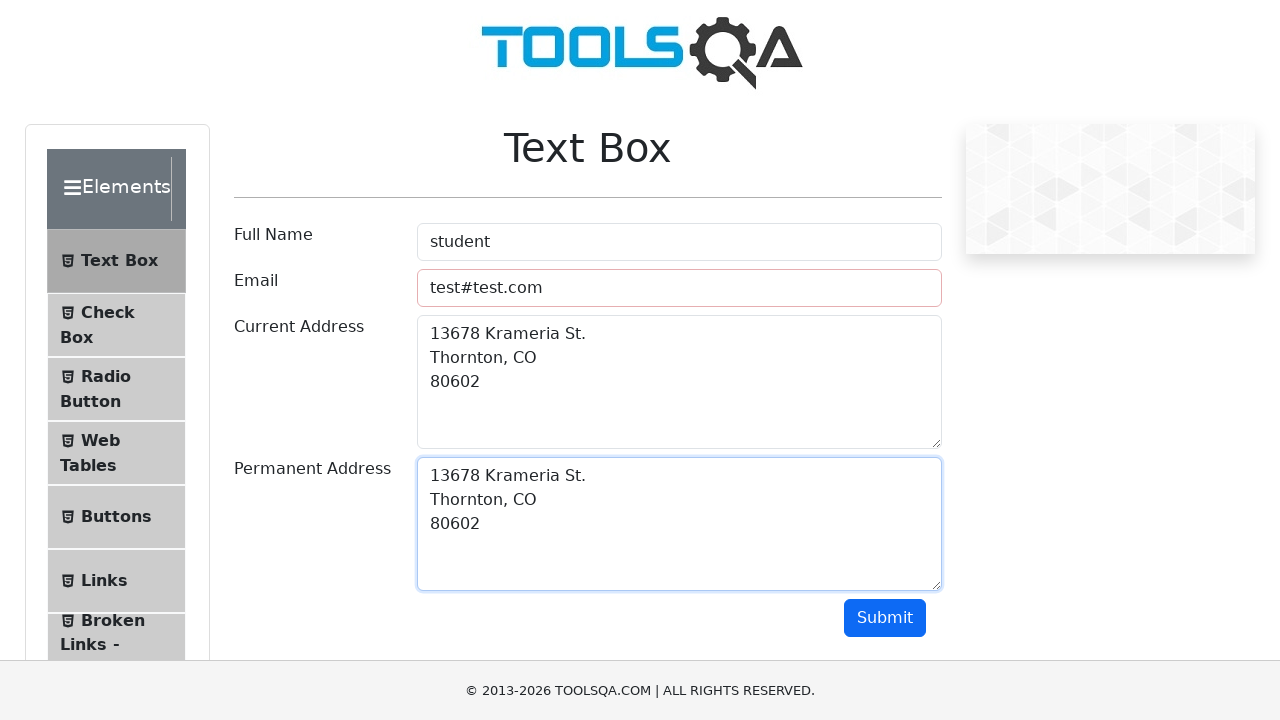

Email field validation error appeared with red border
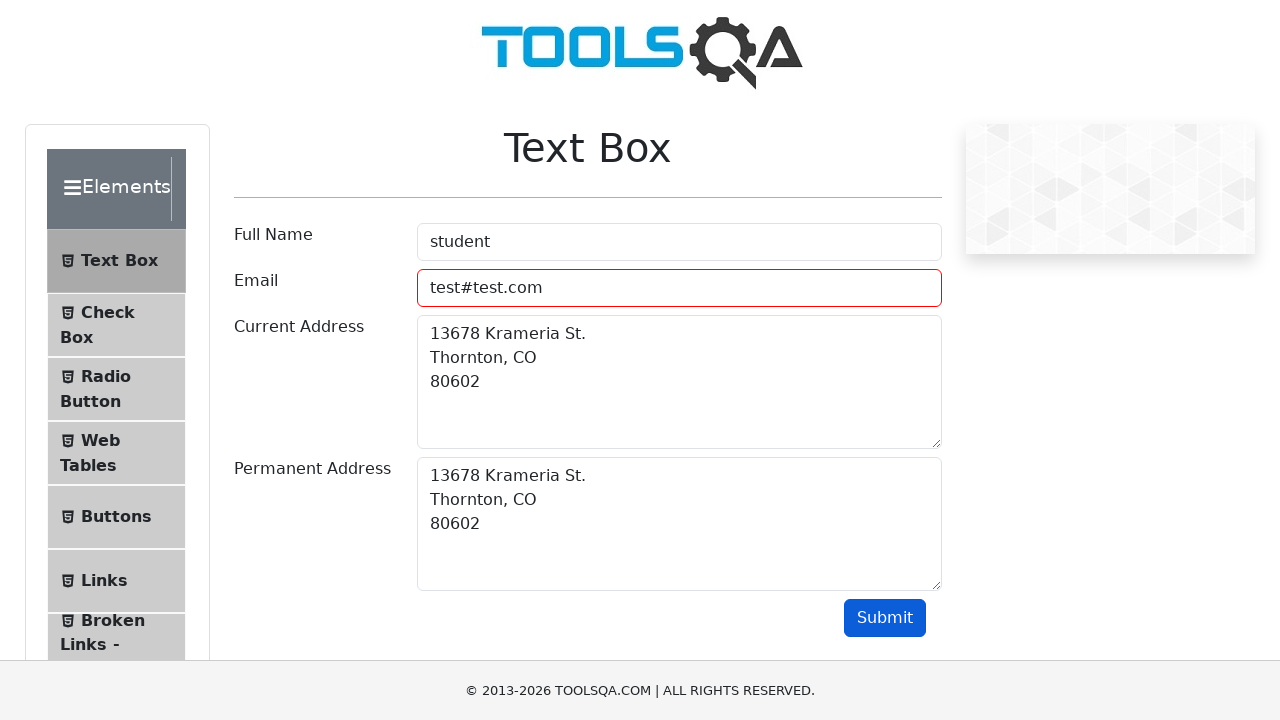

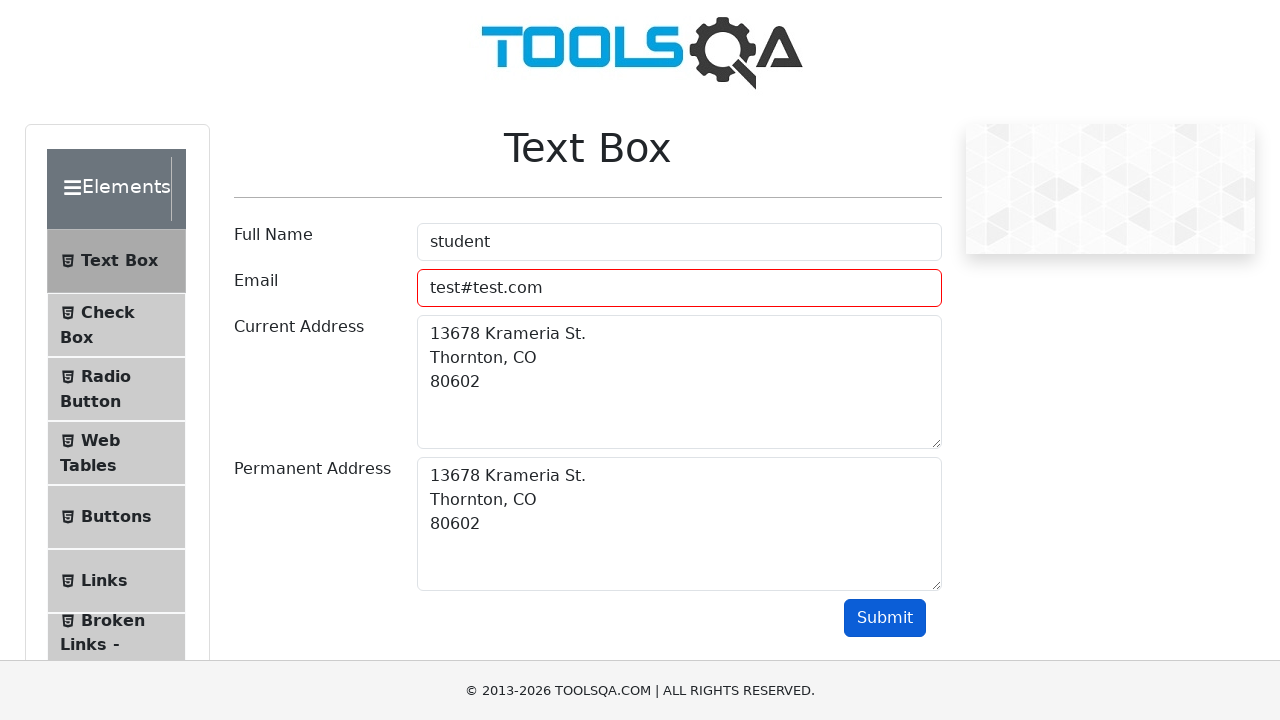